Tests file upload functionality by uploading a file and clicking the submit button on the Heroku test application.

Starting URL: https://the-internet.herokuapp.com/upload

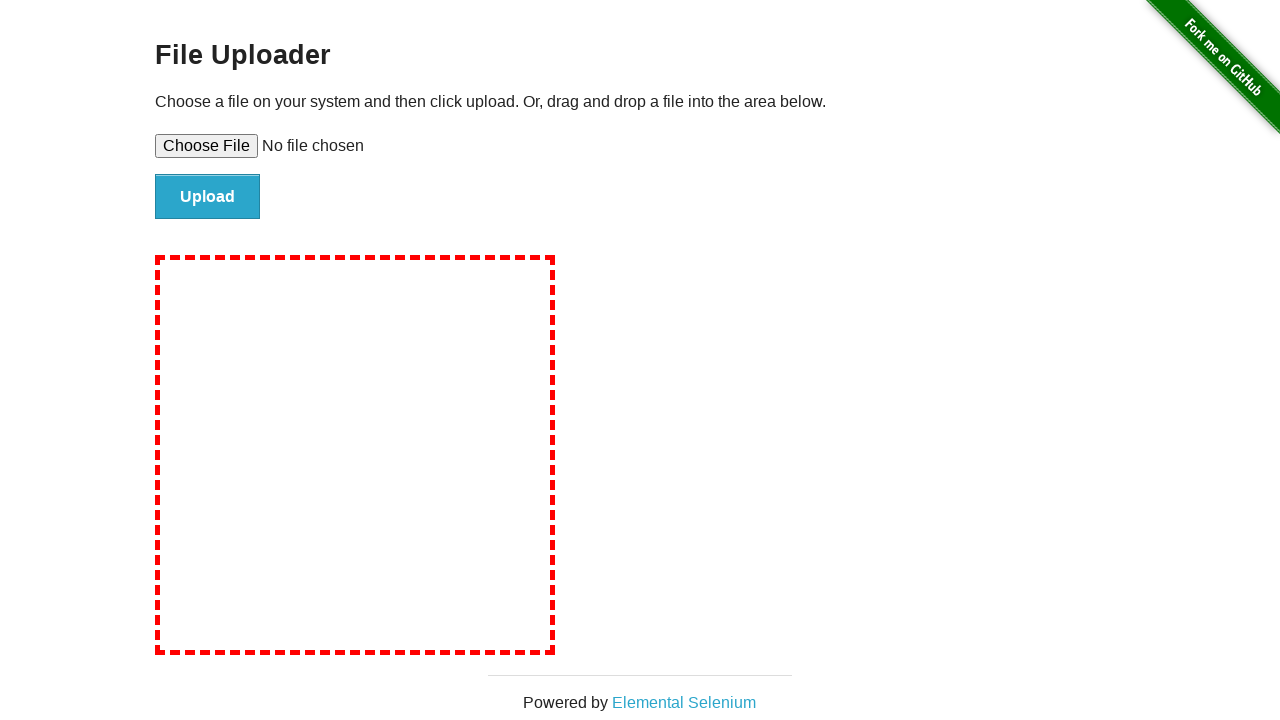

Created temporary test file for upload
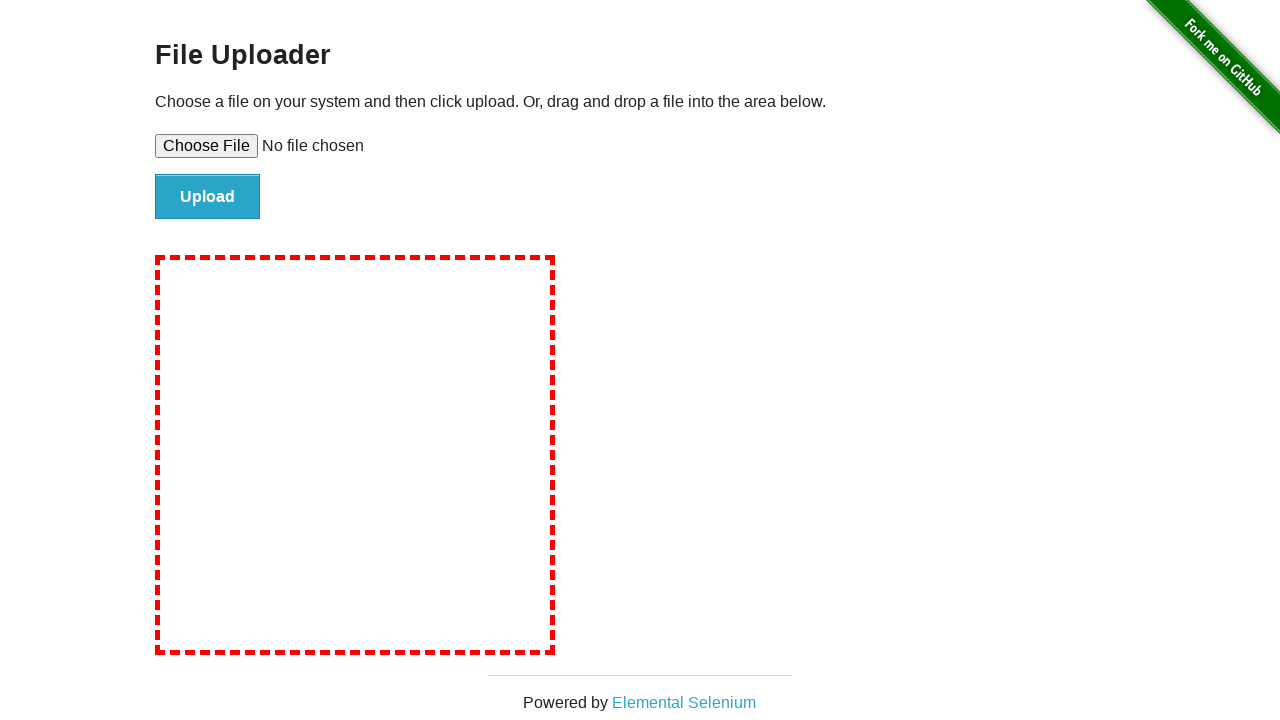

Selected test file for upload via file input
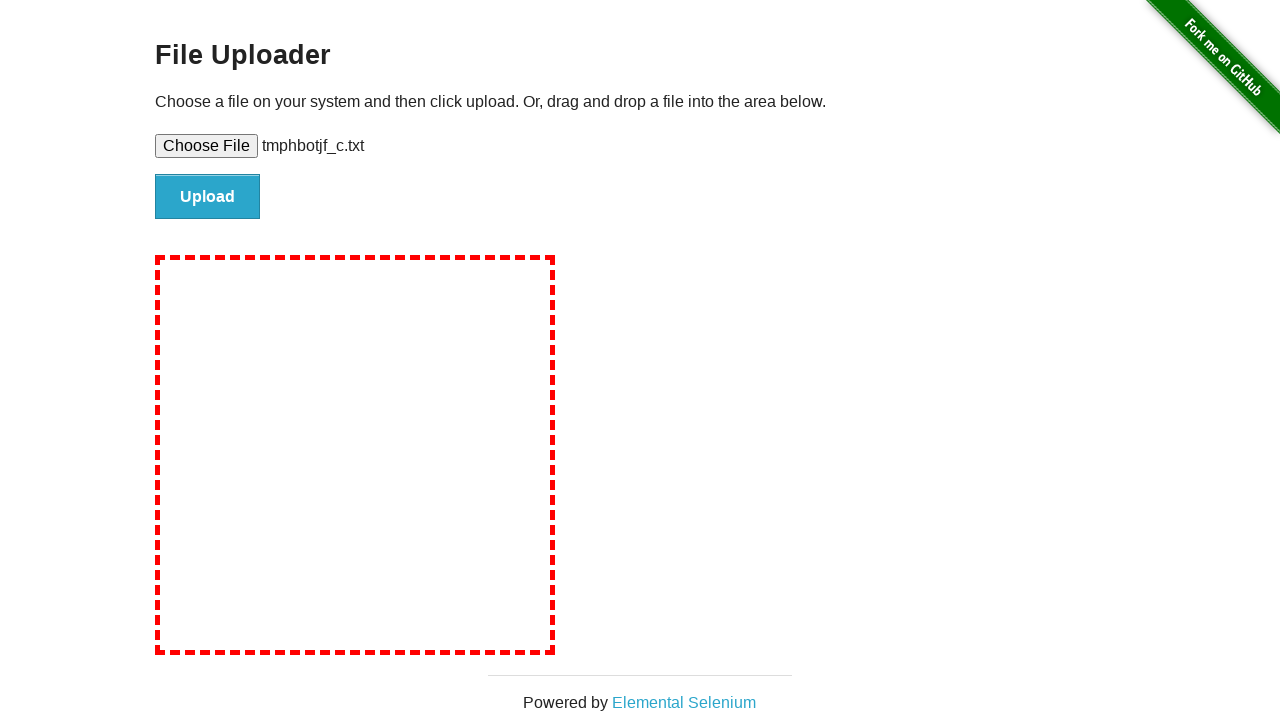

Clicked submit button to upload file at (208, 197) on #file-submit
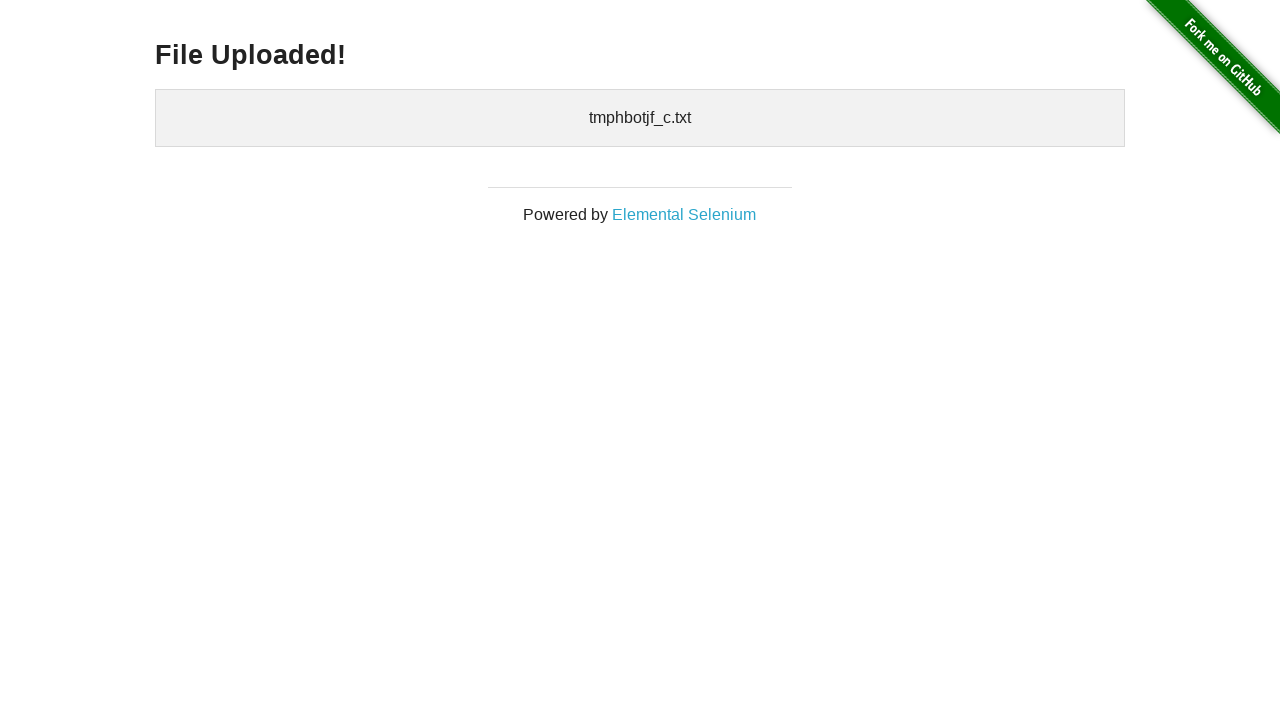

File upload completed and confirmation message appeared
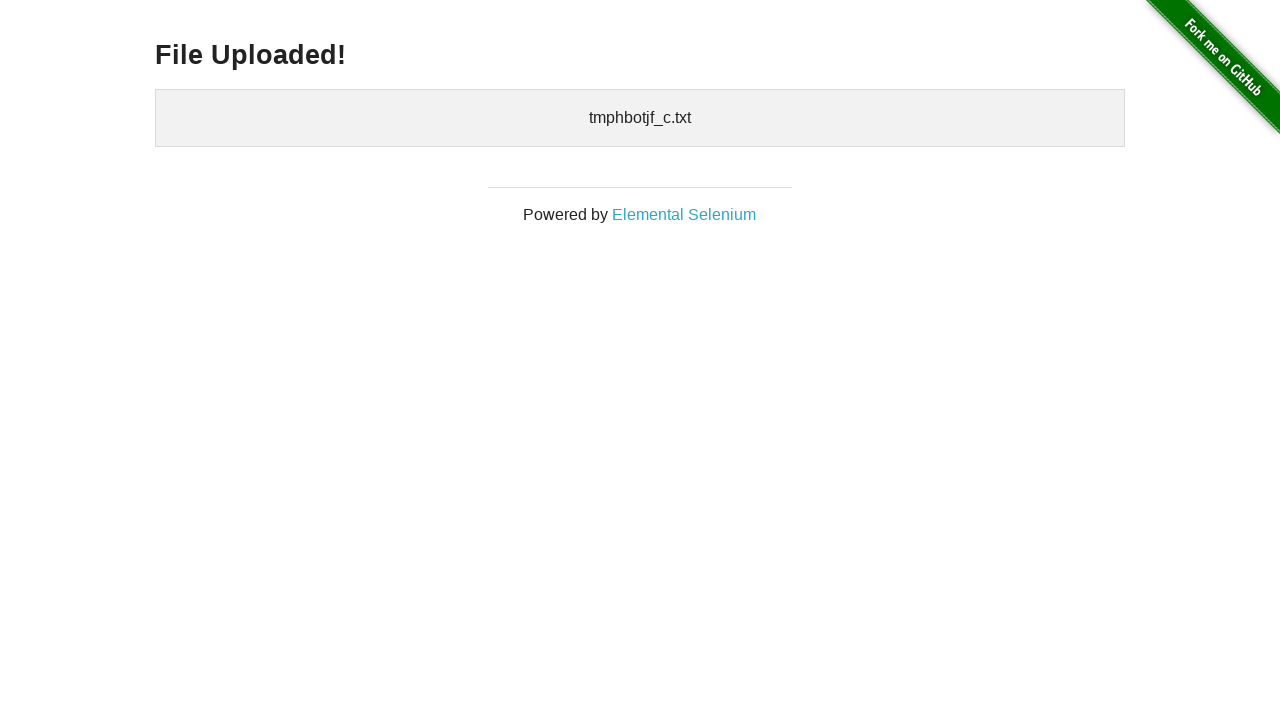

Cleaned up temporary test file
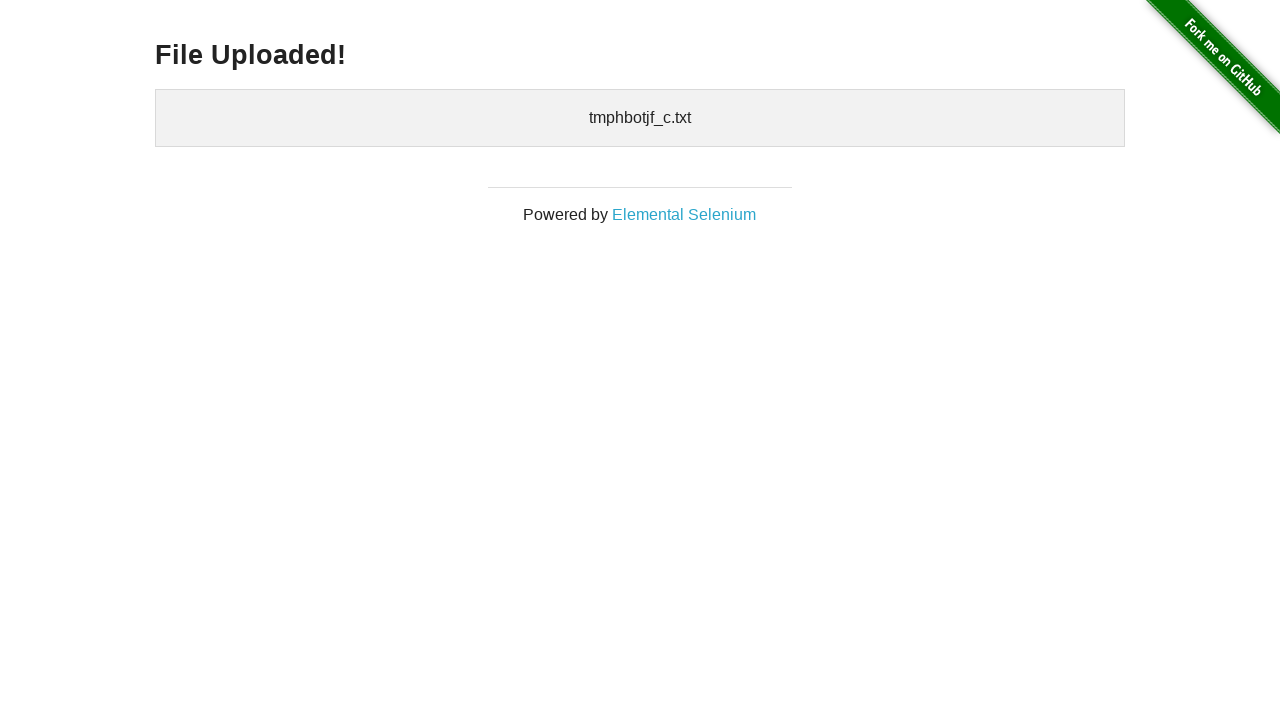

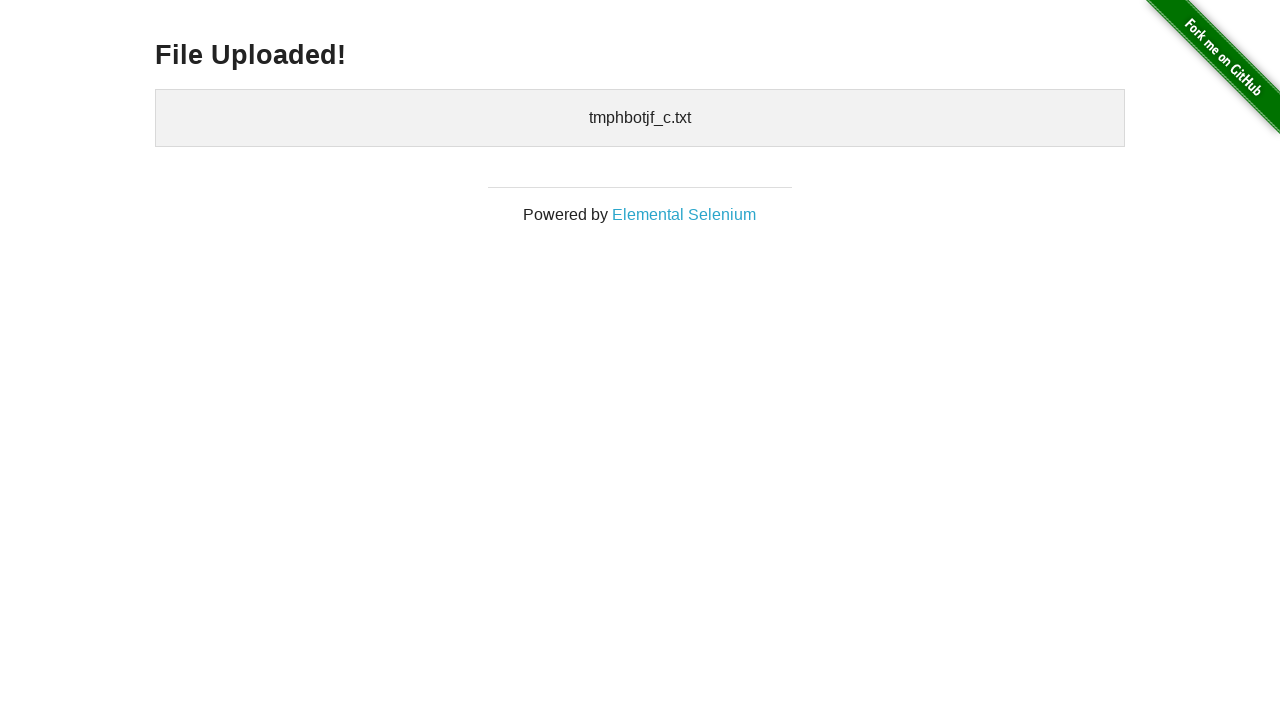